Demonstrates various mouse interactions including hover dropdown navigation, double-click, right-click, and drag-and-drop operations on a demo page

Starting URL: https://seleniumbase.io/demo_page

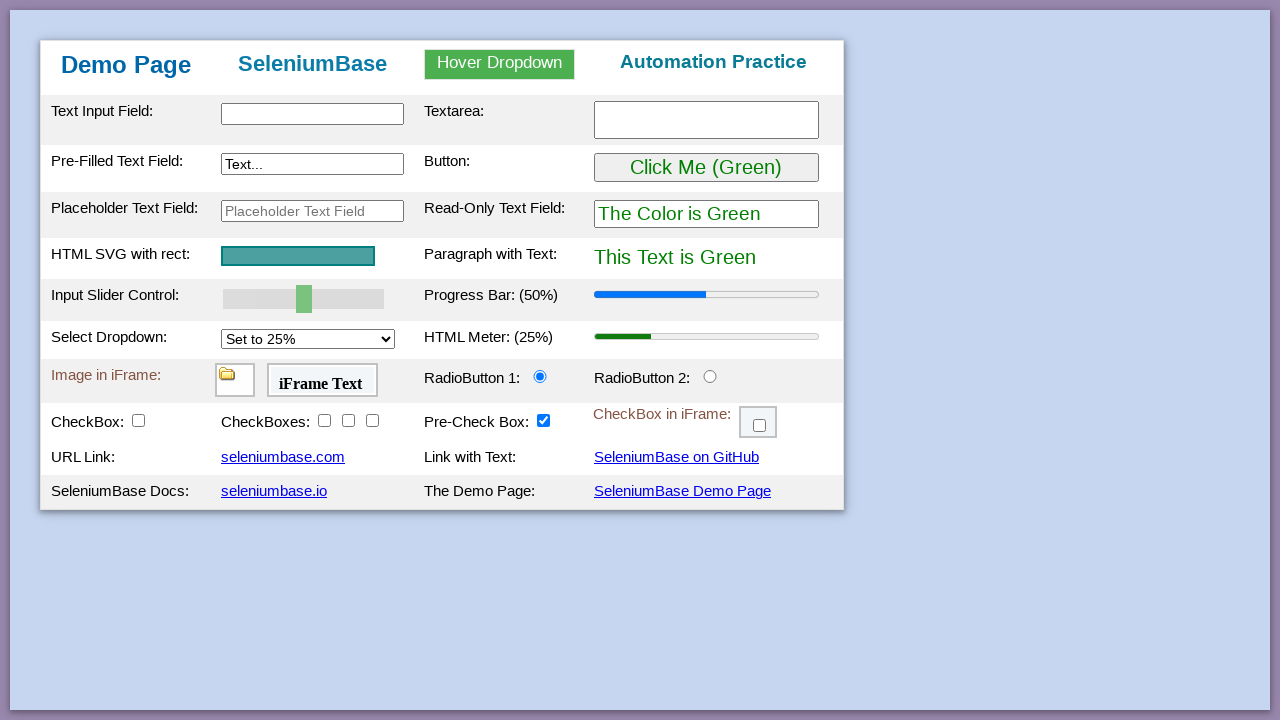

Located dropdown element
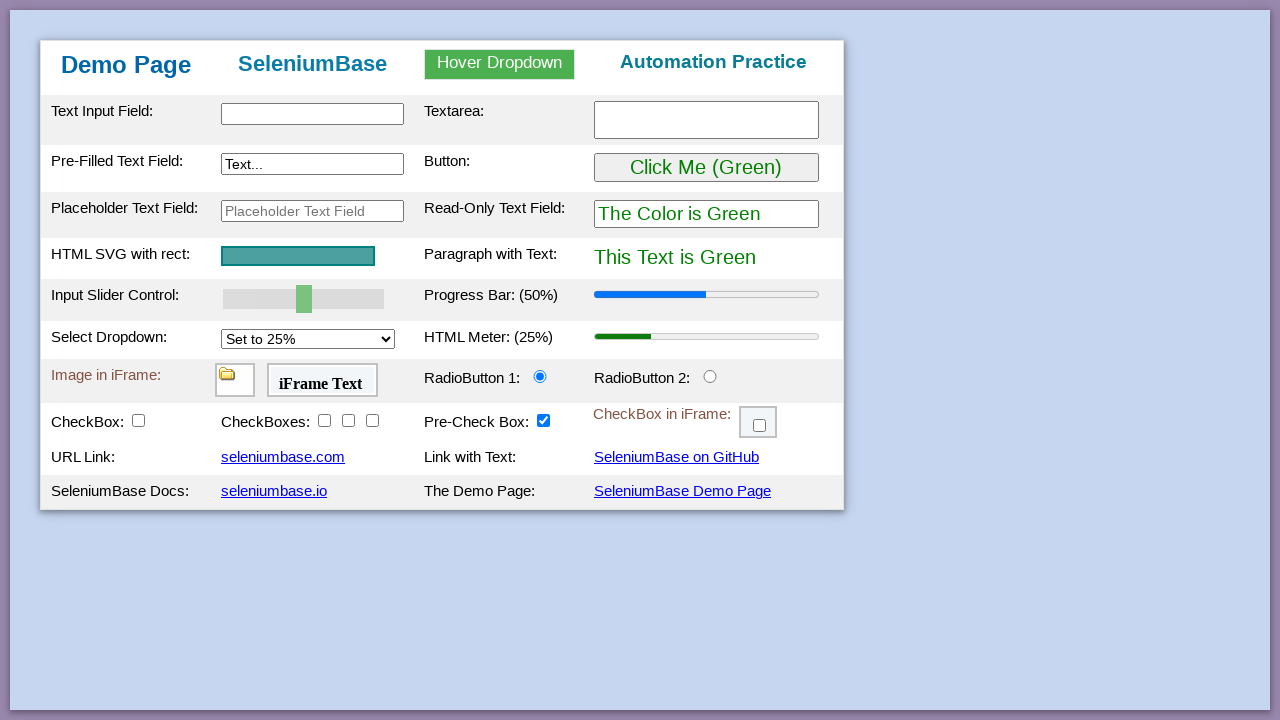

Located dropdown option 2 element
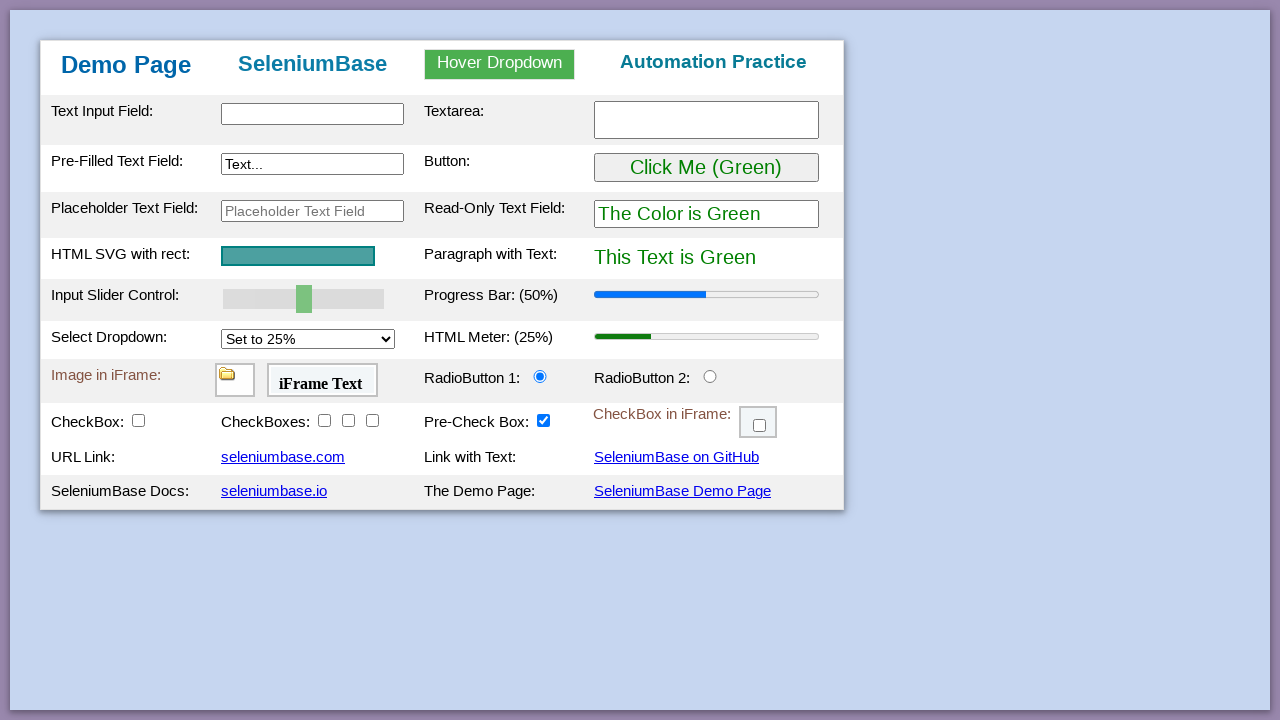

Hovered over dropdown to reveal options at (500, 64) on #myDropdown
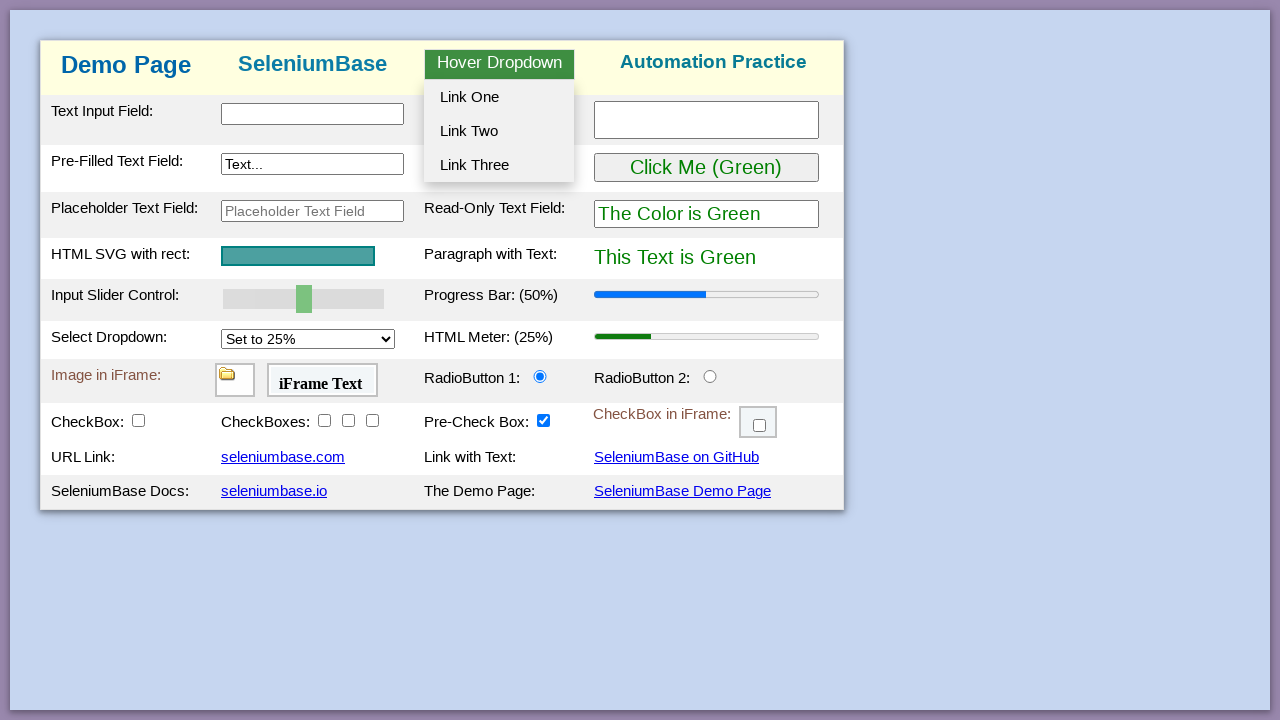

Clicked dropdown option 2 at (499, 131) on #dropOption2
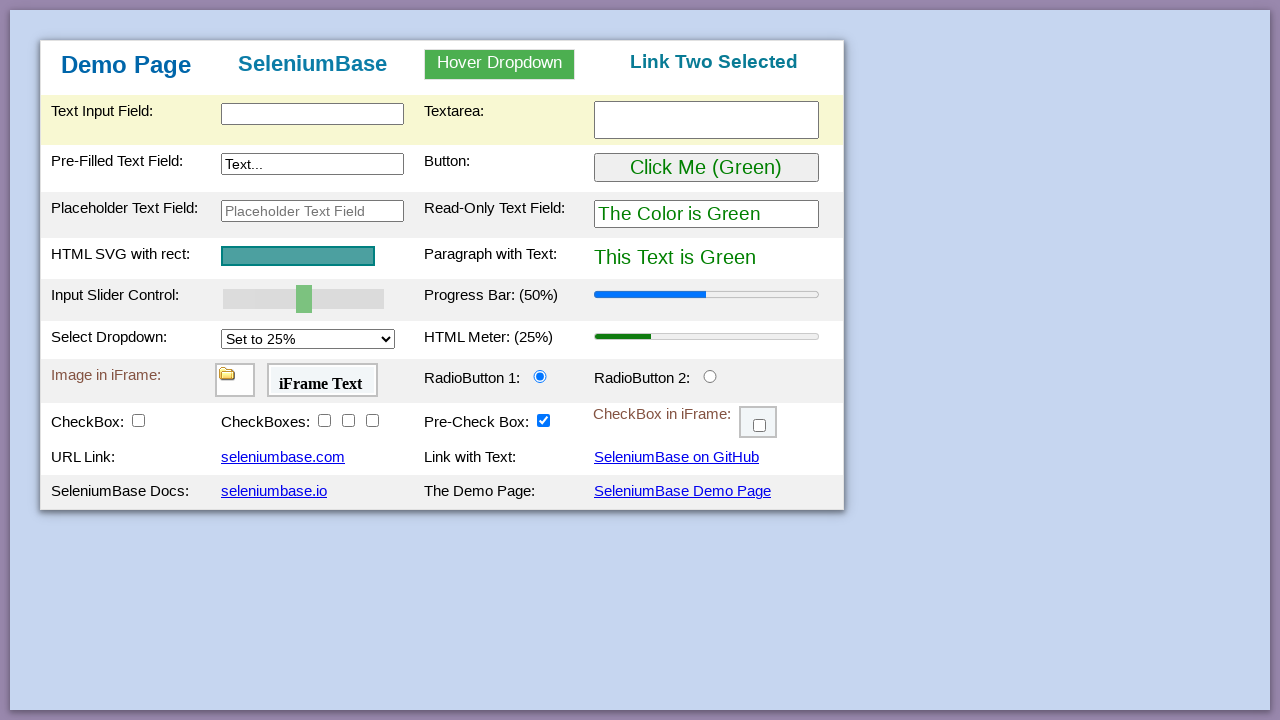

Located button element
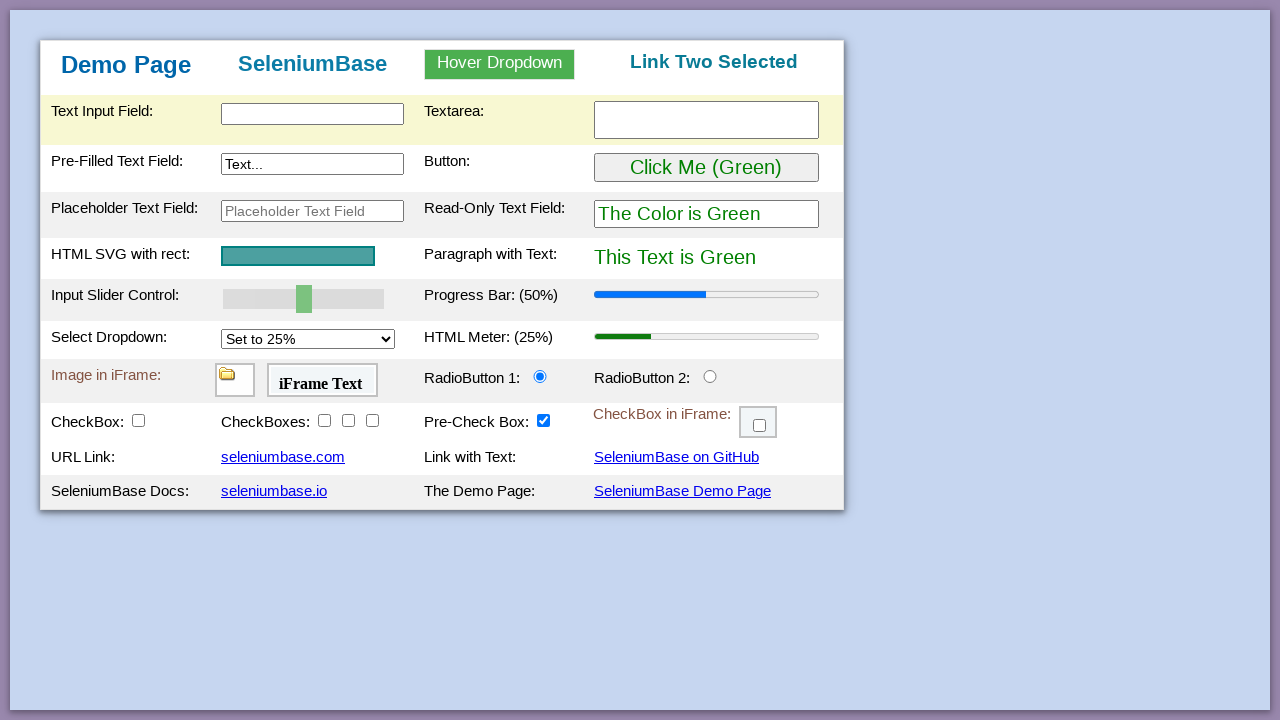

Double-clicked button at (706, 168) on #myButton
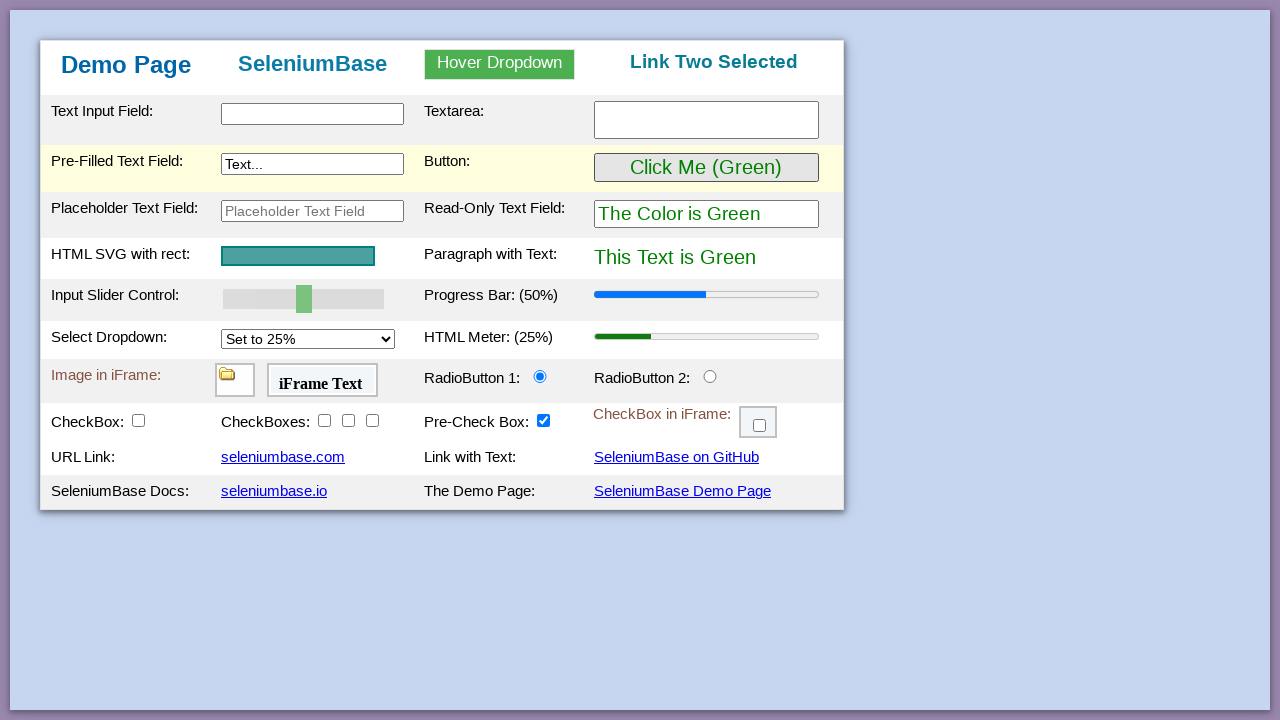

Right-clicked on page at coordinates (100, 100) at (100, 100)
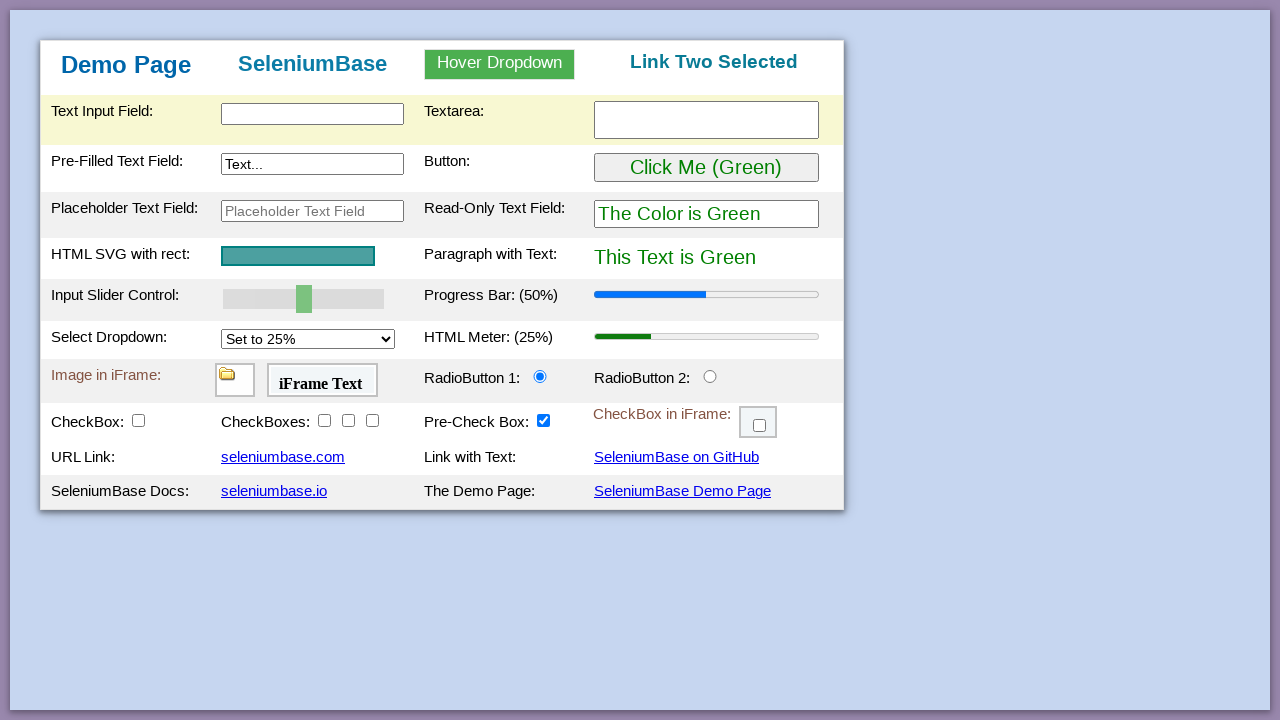

Right-clicked on button element at (706, 168) on #myButton
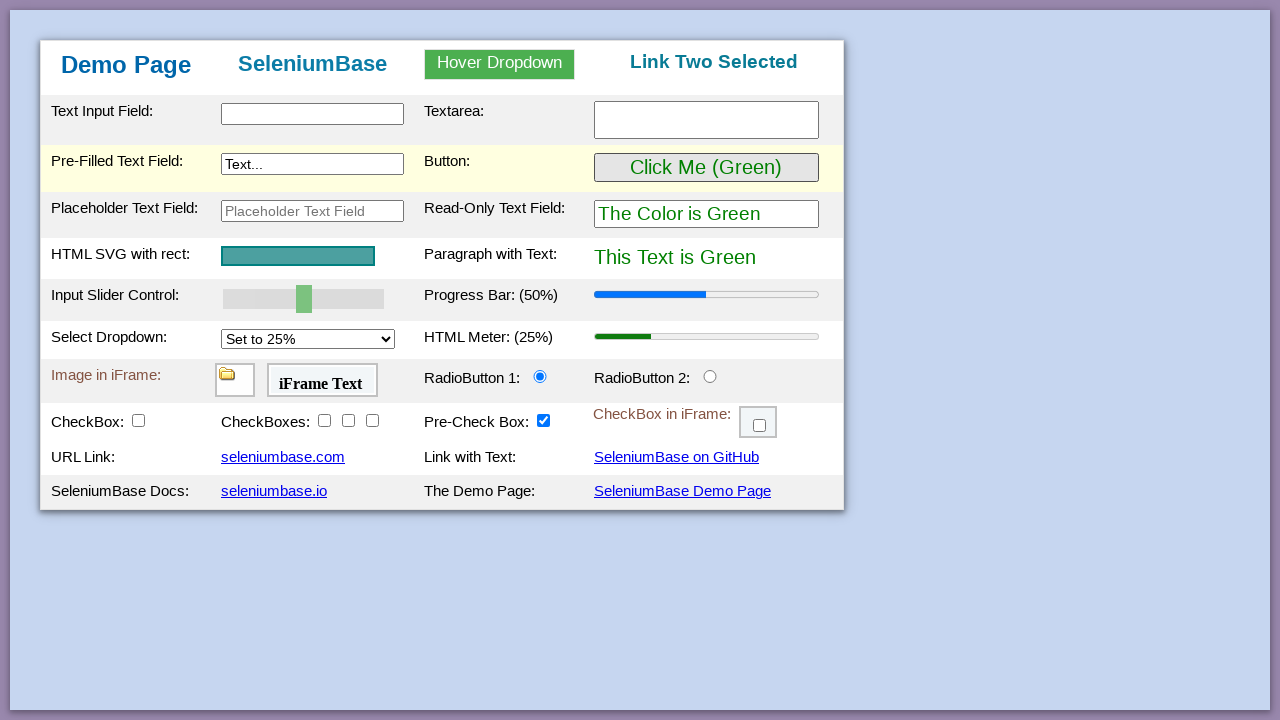

Clicked checkbox 1 at (138, 420) on #checkBox1
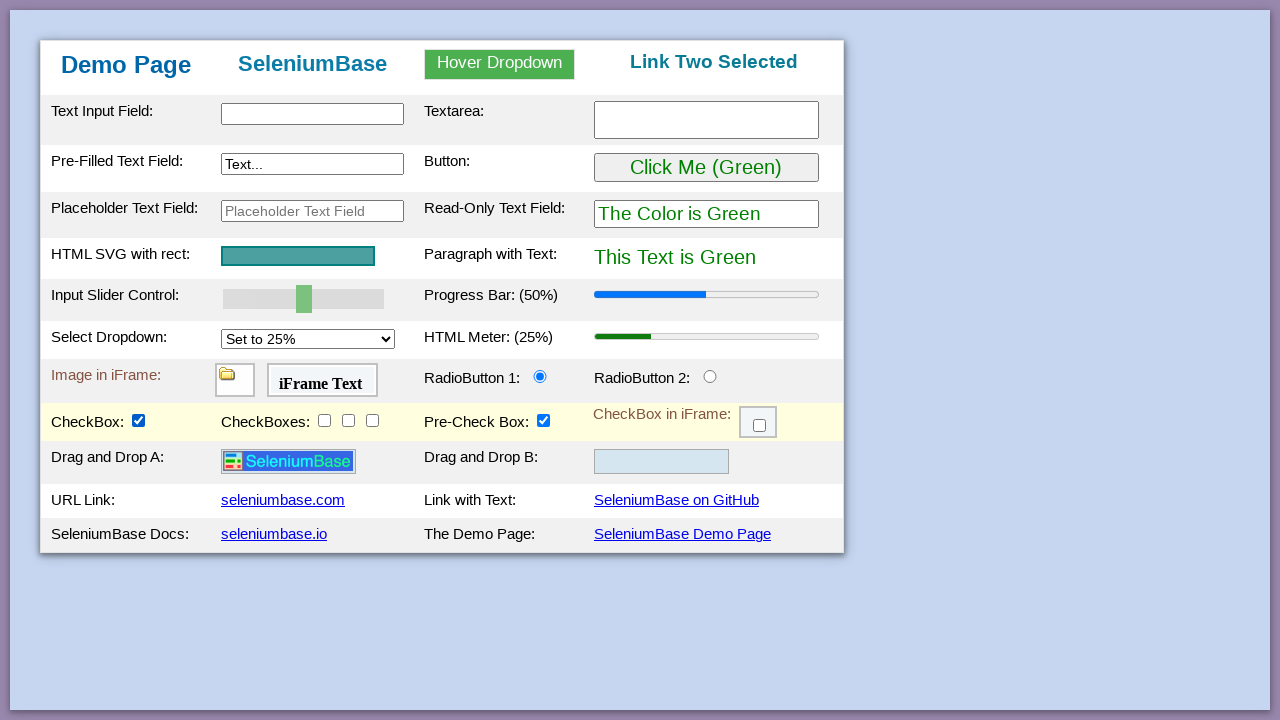

Located logo element
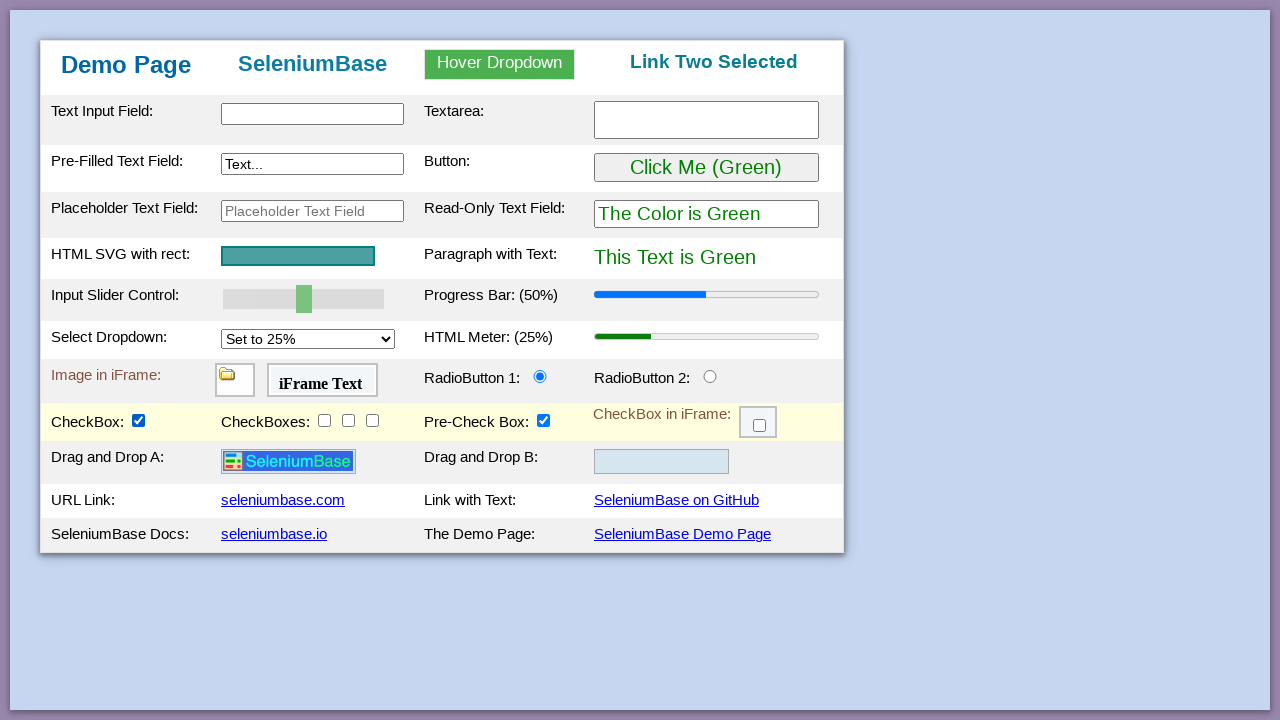

Located drop destination element
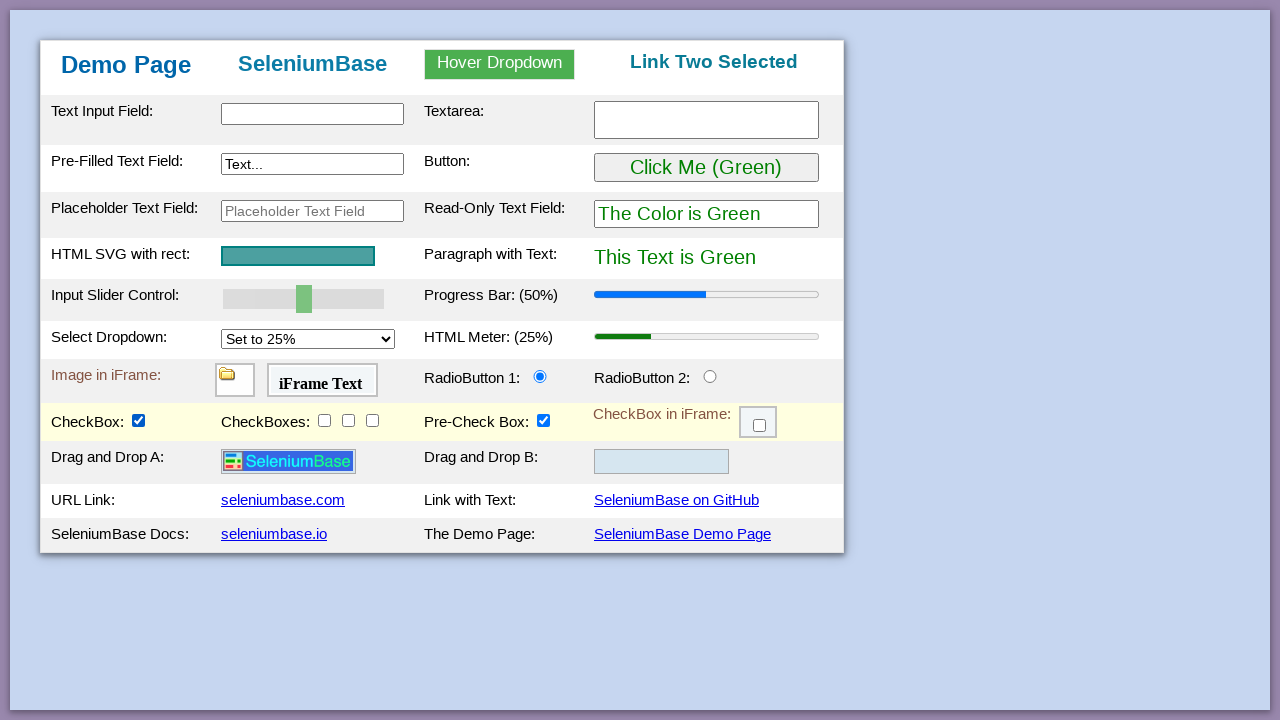

Dragged logo to drop destination at (662, 462)
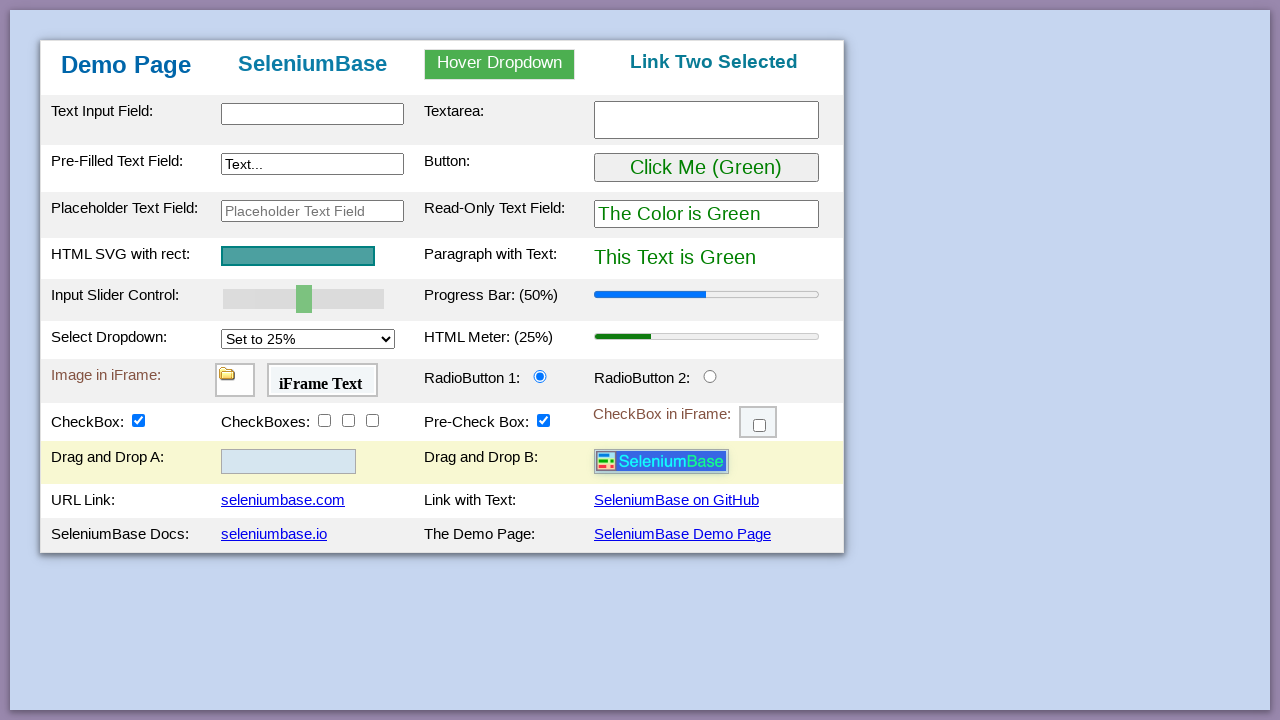

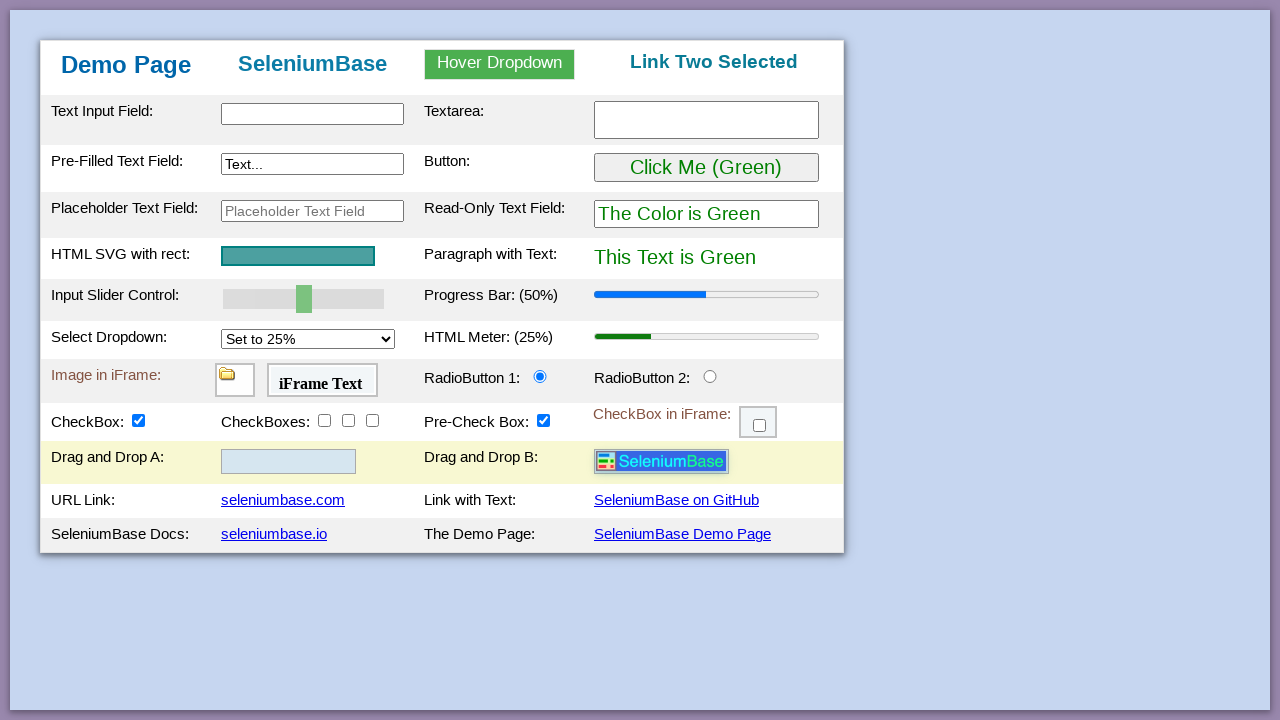